Tests JavaScript confirm dialog by clicking the second button, dismissing the alert, and verifying the result message does not contain "successfully"

Starting URL: https://the-internet.herokuapp.com/javascript_alerts

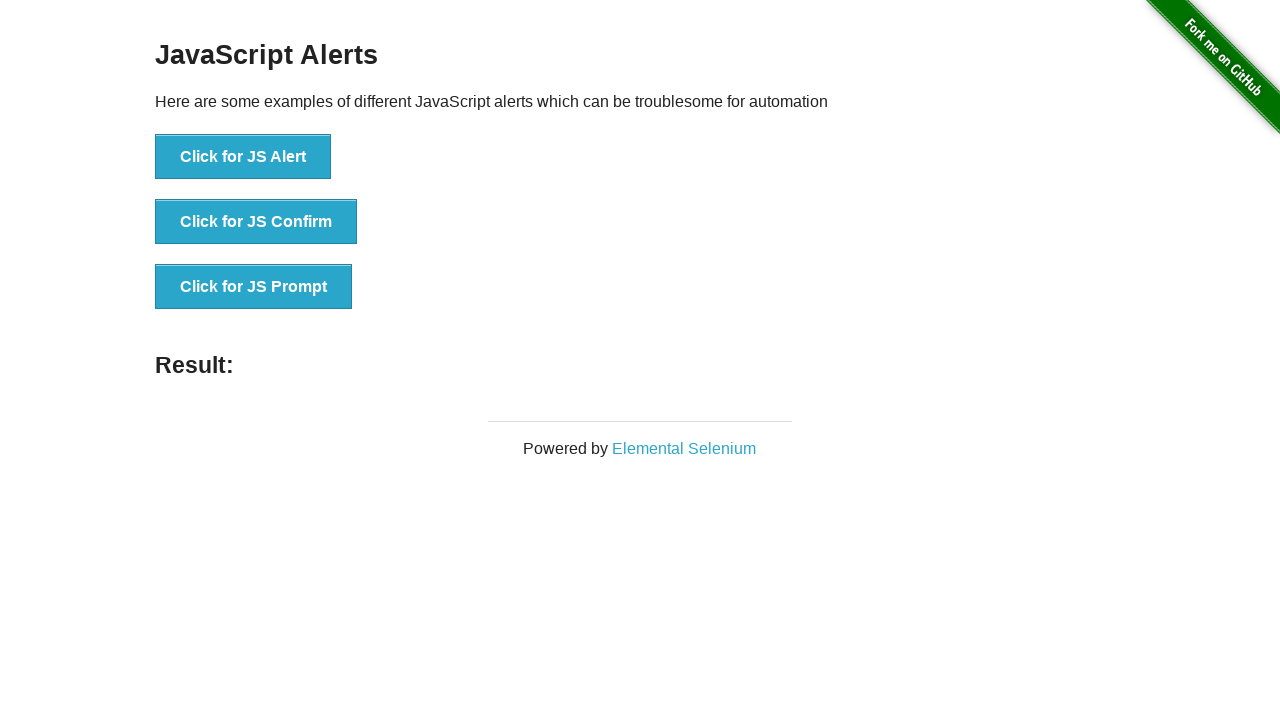

Set up dialog handler to dismiss alerts
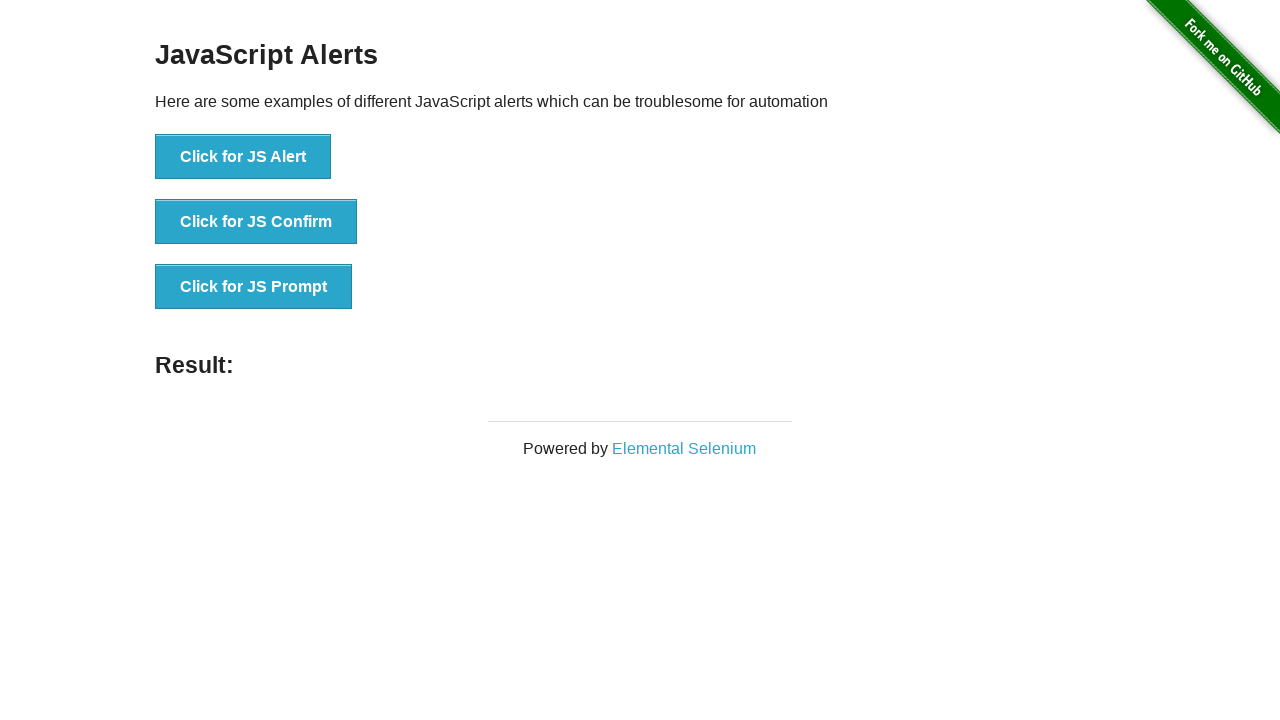

Clicked the JS Confirm button at (256, 222) on button[onclick='jsConfirm()']
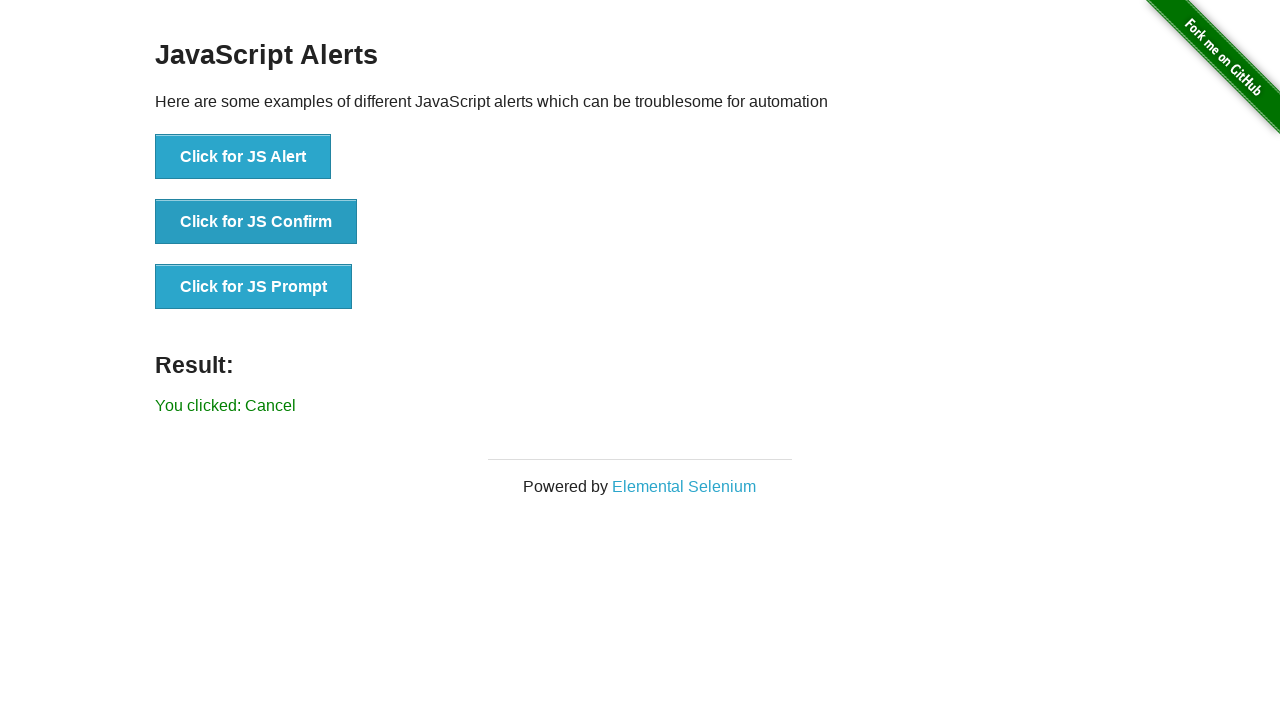

Waited for result message to appear
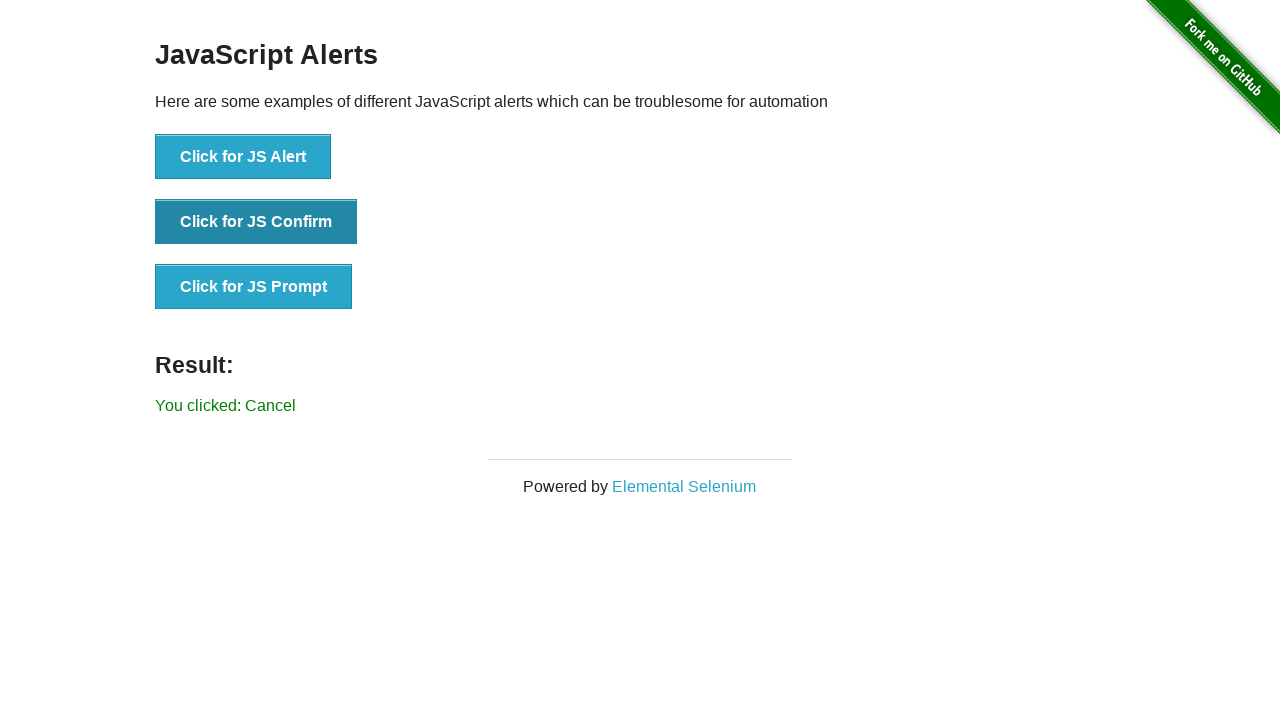

Retrieved result message text
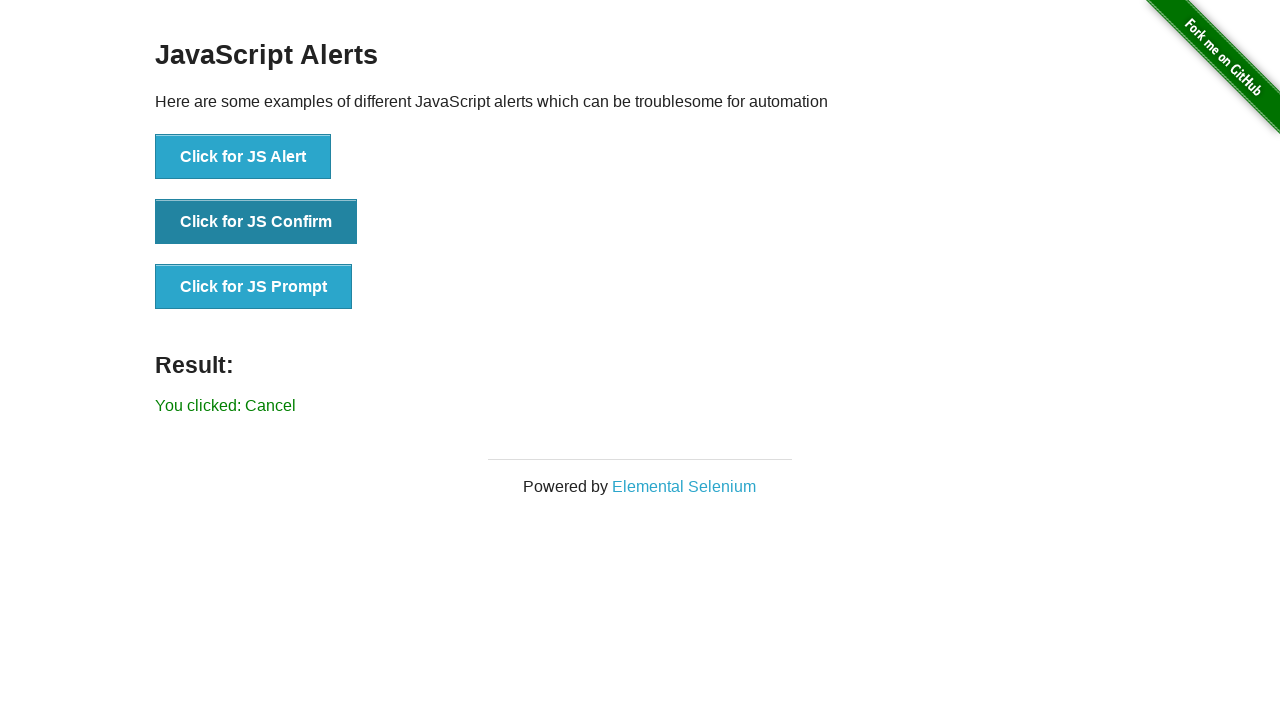

Verified that result message does not contain 'successfully'
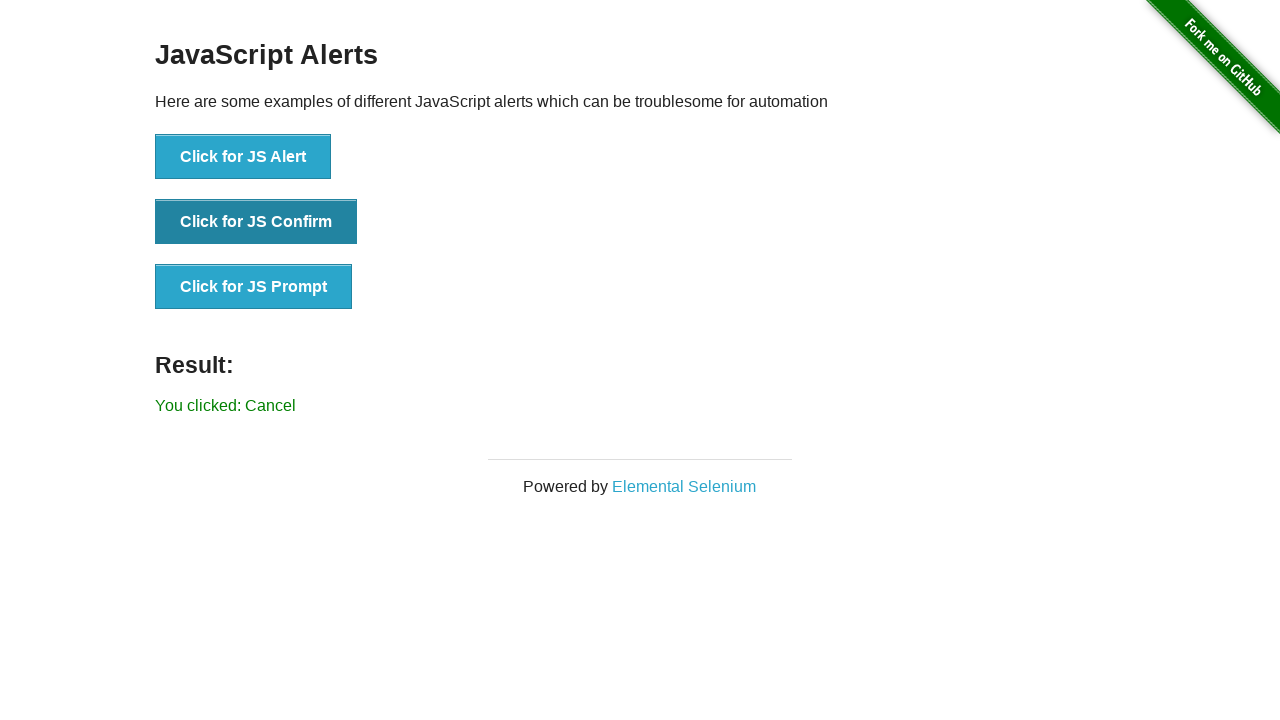

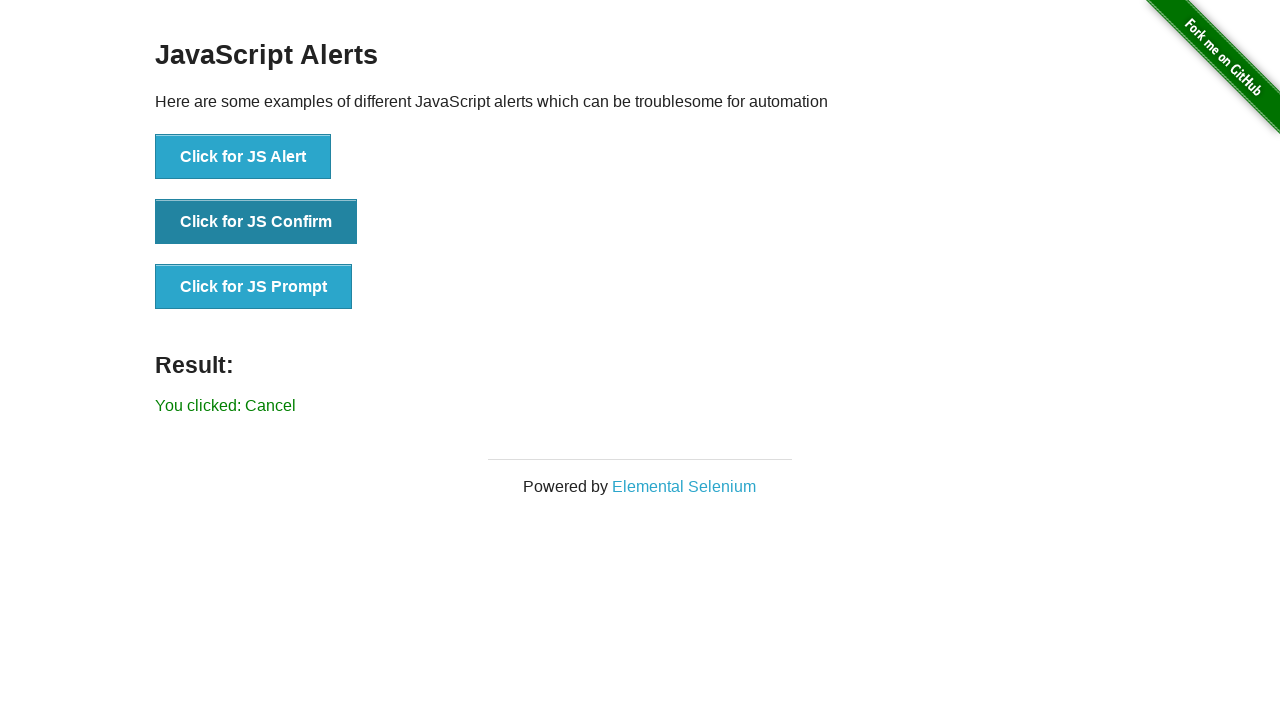